Retrieves a value from an element attribute, calculates a mathematical expression, fills the answer field, interacts with checkboxes and radio buttons, then submits the form

Starting URL: http://suninjuly.github.io/get_attribute.html

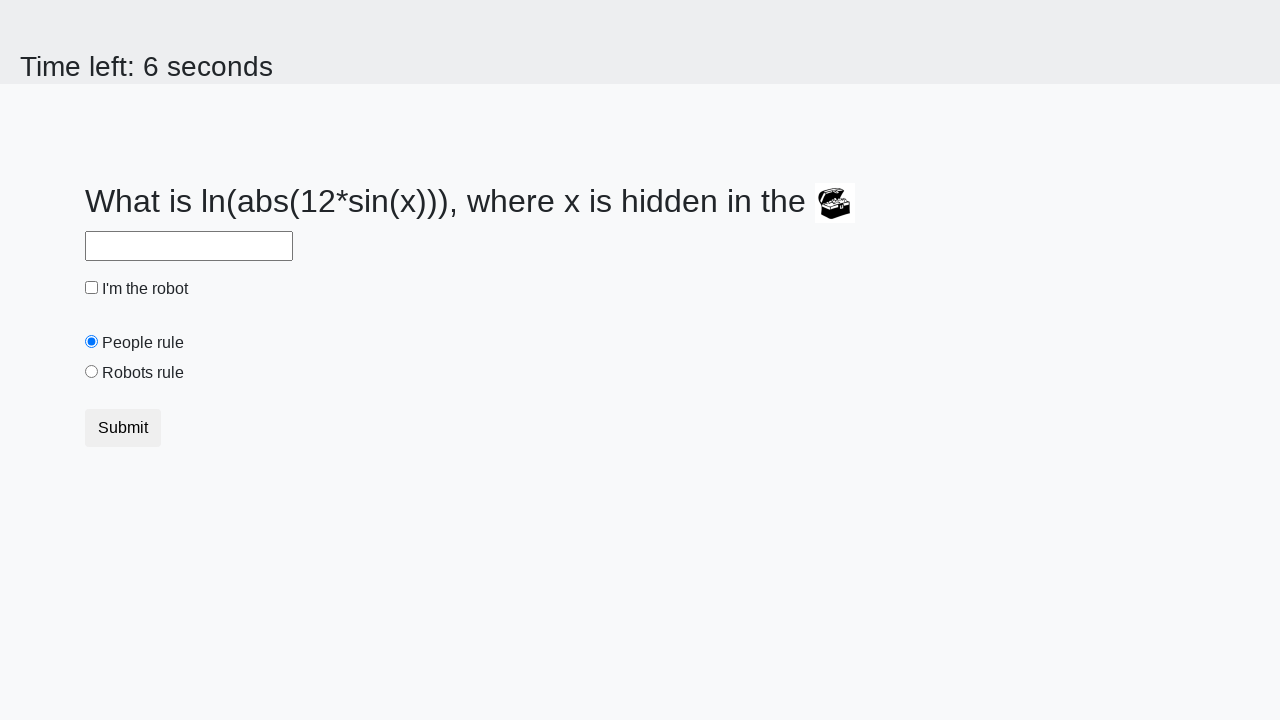

Retrieved valuex attribute from treasure element
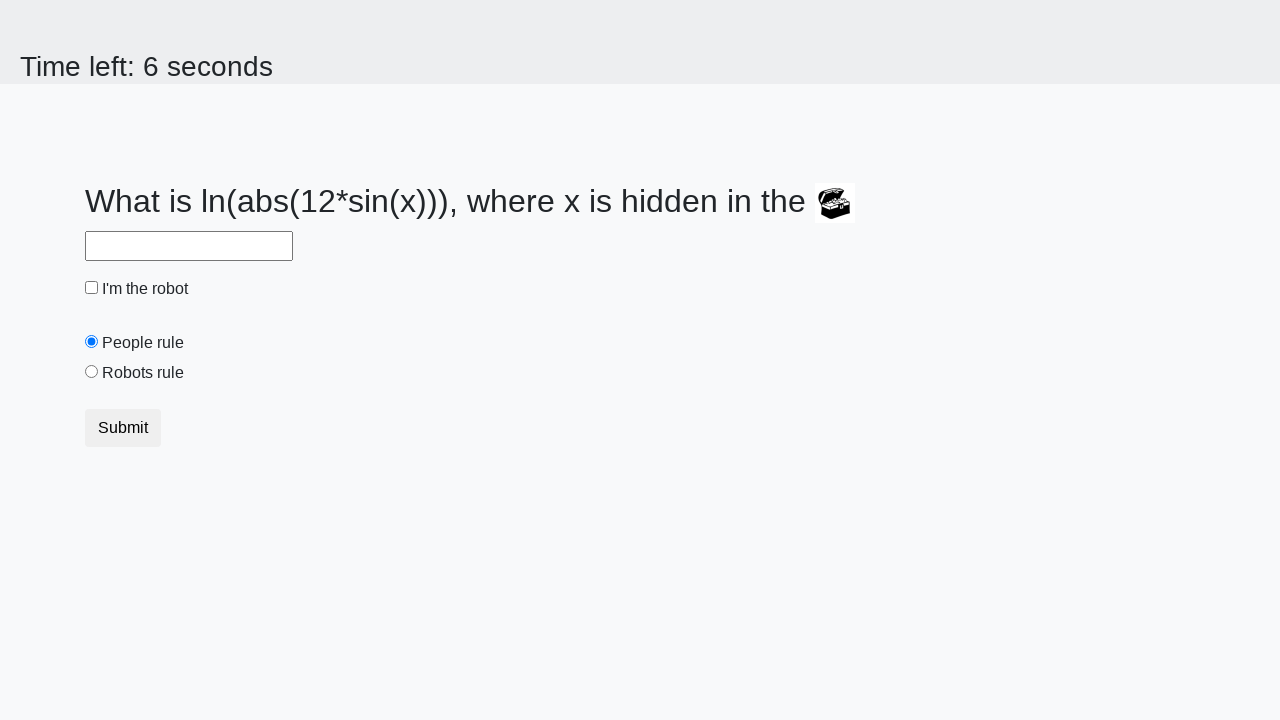

Calculated mathematical expression result
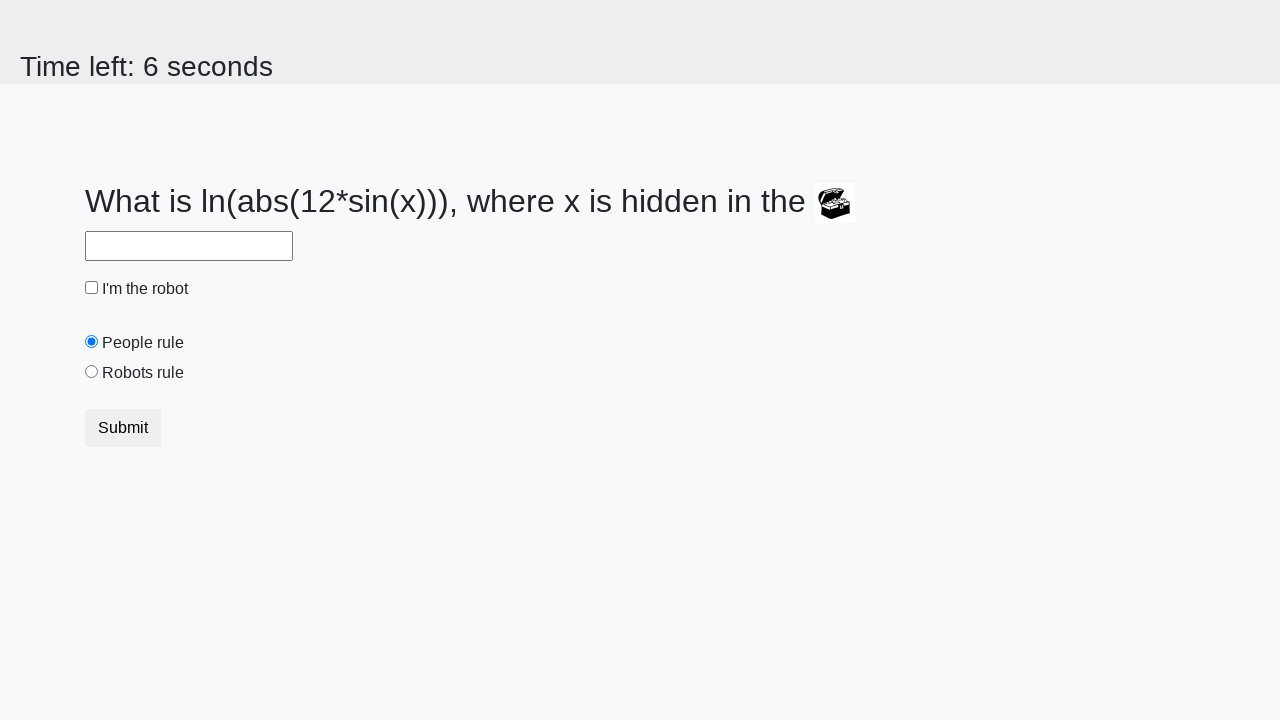

Filled answer field with calculated result on #answer
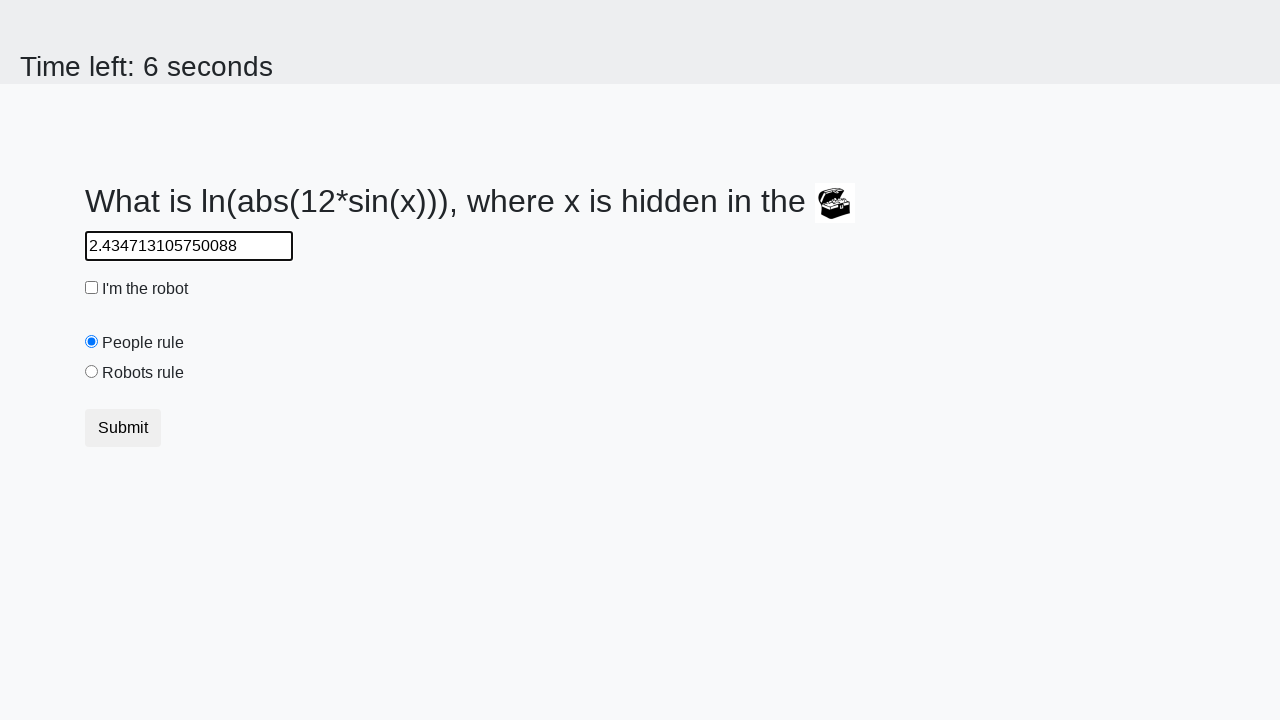

Clicked robot checkbox at (92, 288) on #robotCheckbox
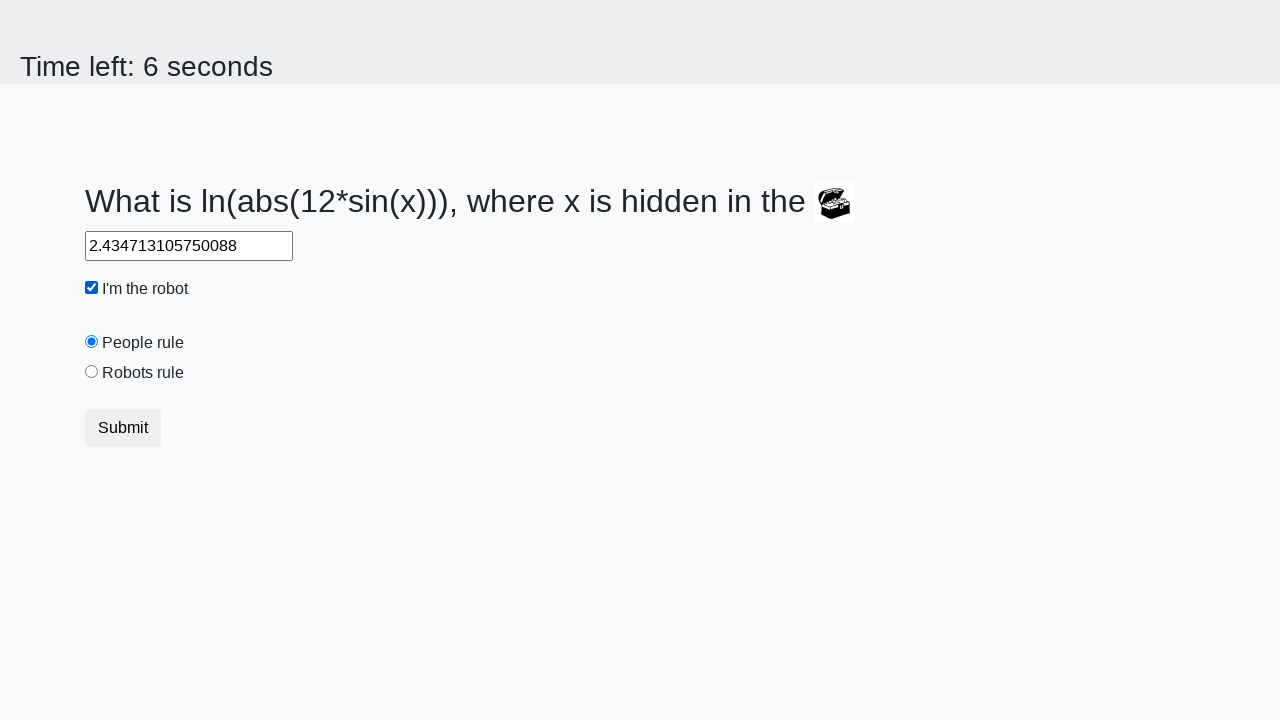

Clicked people rule radio button at (92, 342) on #peopleRule
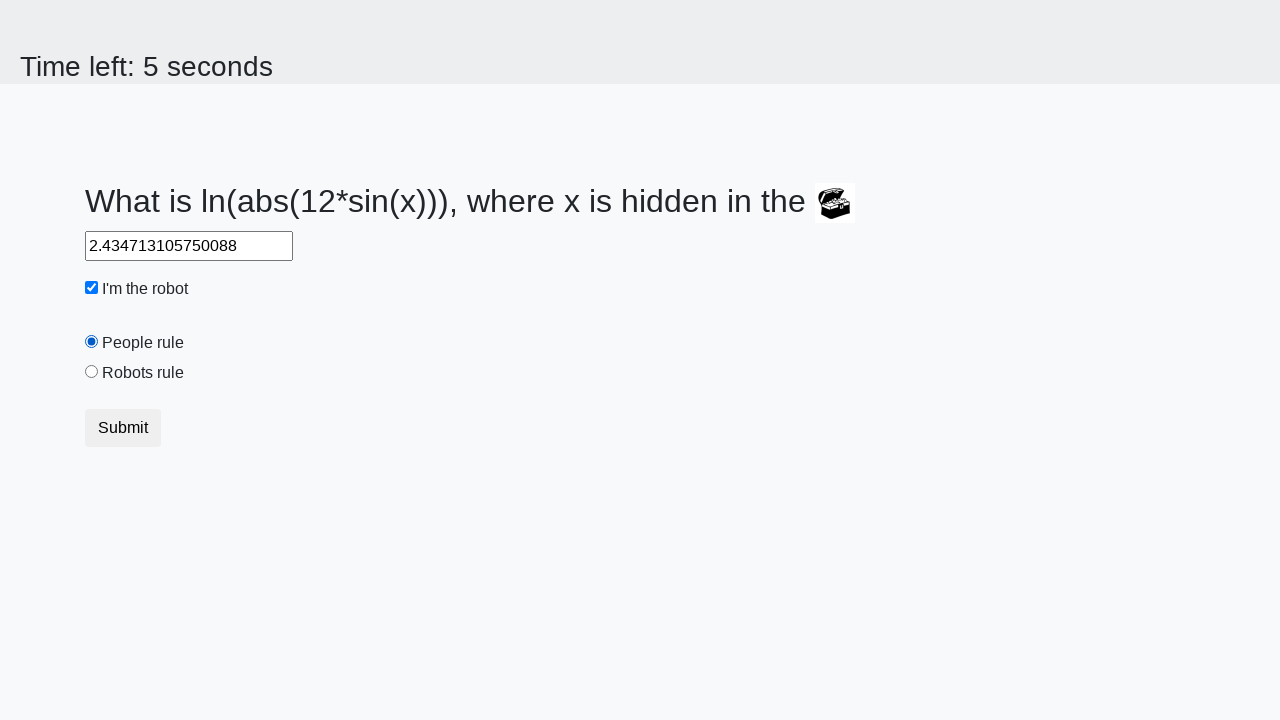

Clicked robots rule radio button at (92, 372) on #robotsRule
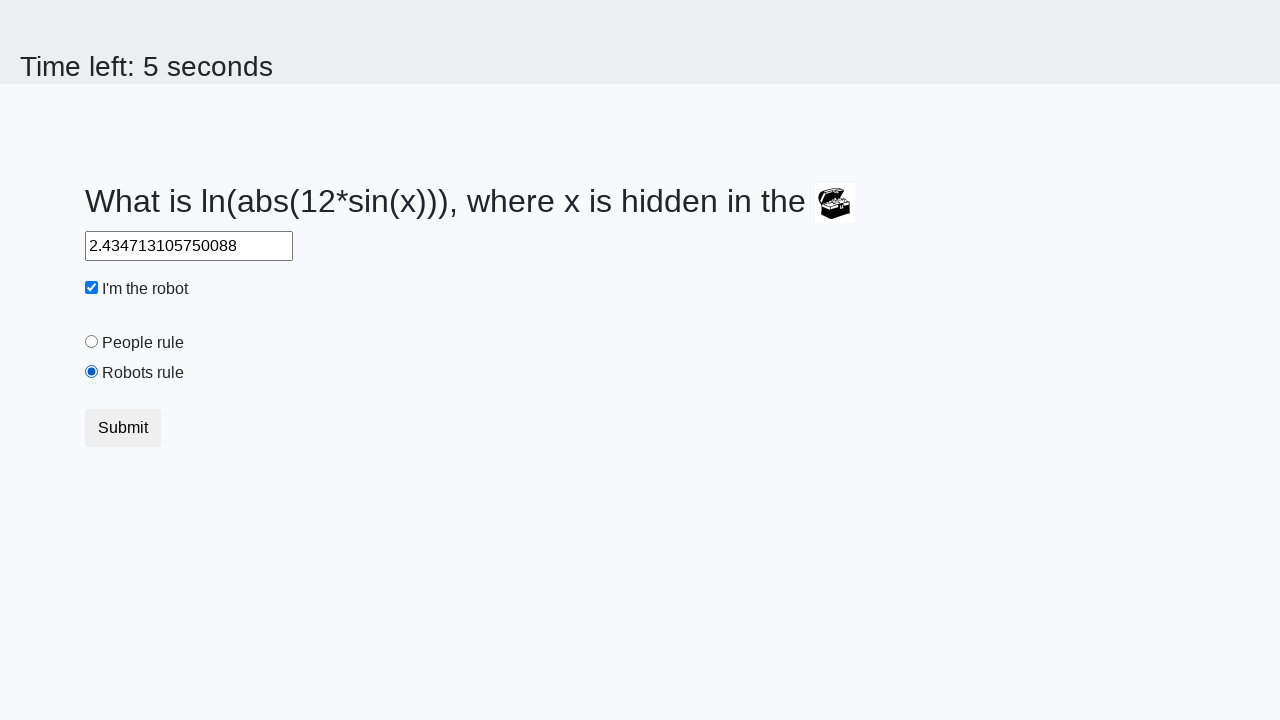

Clicked submit button to submit form at (123, 428) on .btn
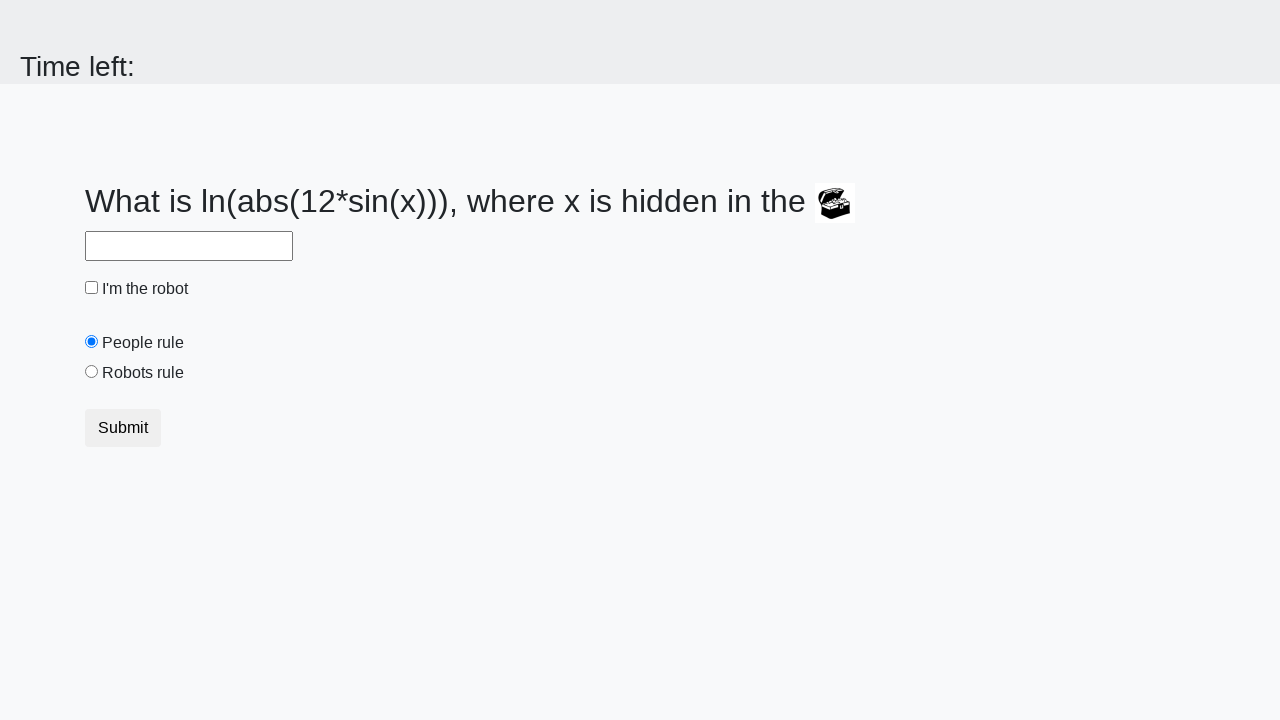

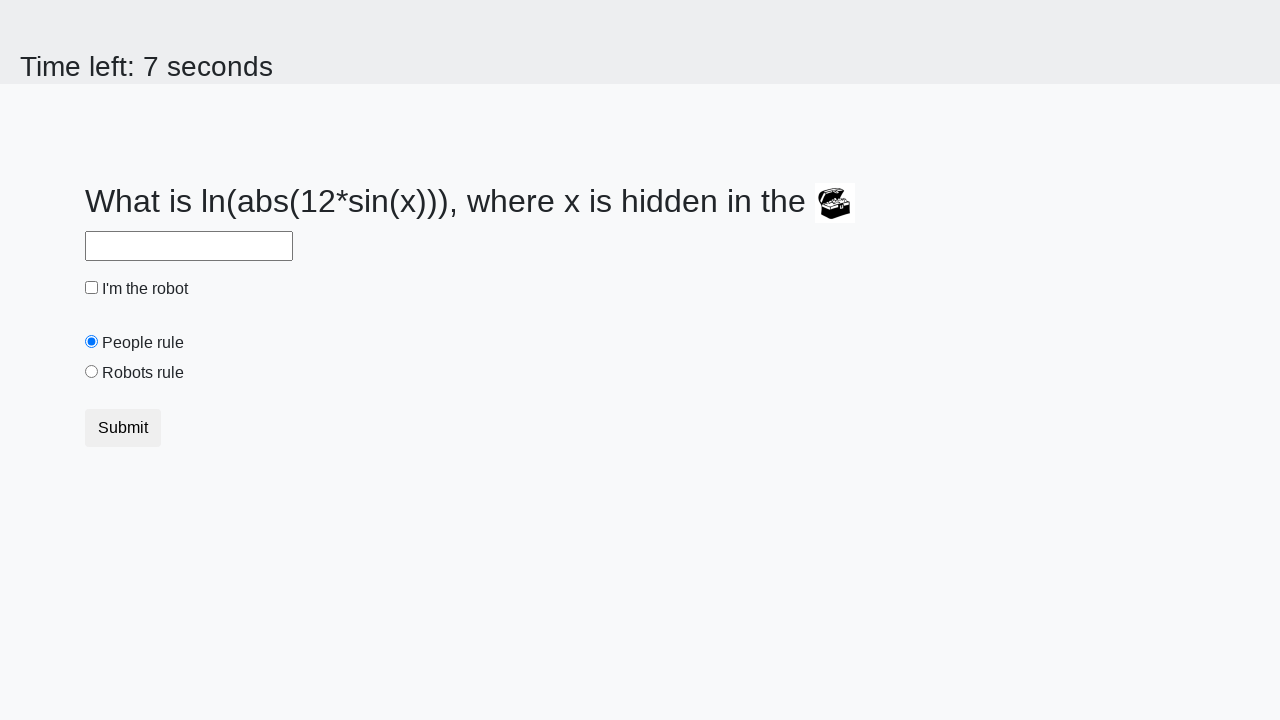